Tests that the Email column in table 1 can be sorted in ascending order by clicking the column header

Starting URL: http://the-internet.herokuapp.com/tables

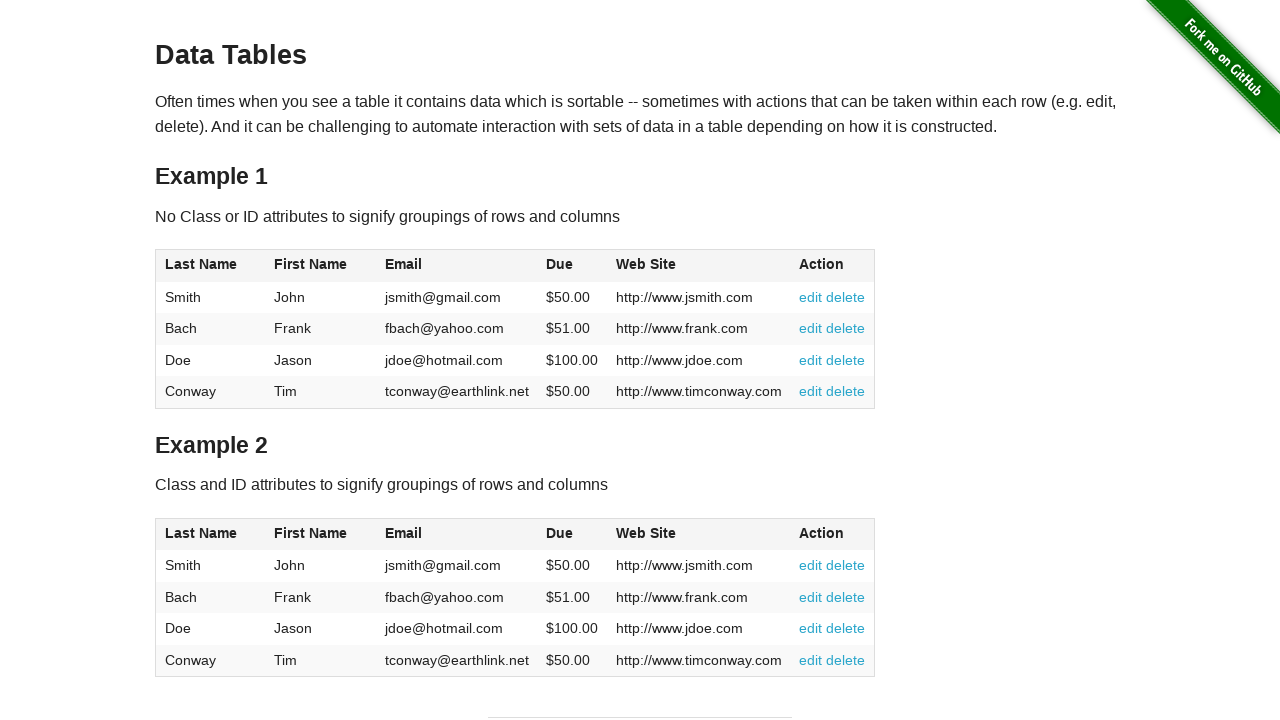

Clicked Email column header in table 1 to sort ascending at (457, 266) on #table1 thead tr th:nth-of-type(3)
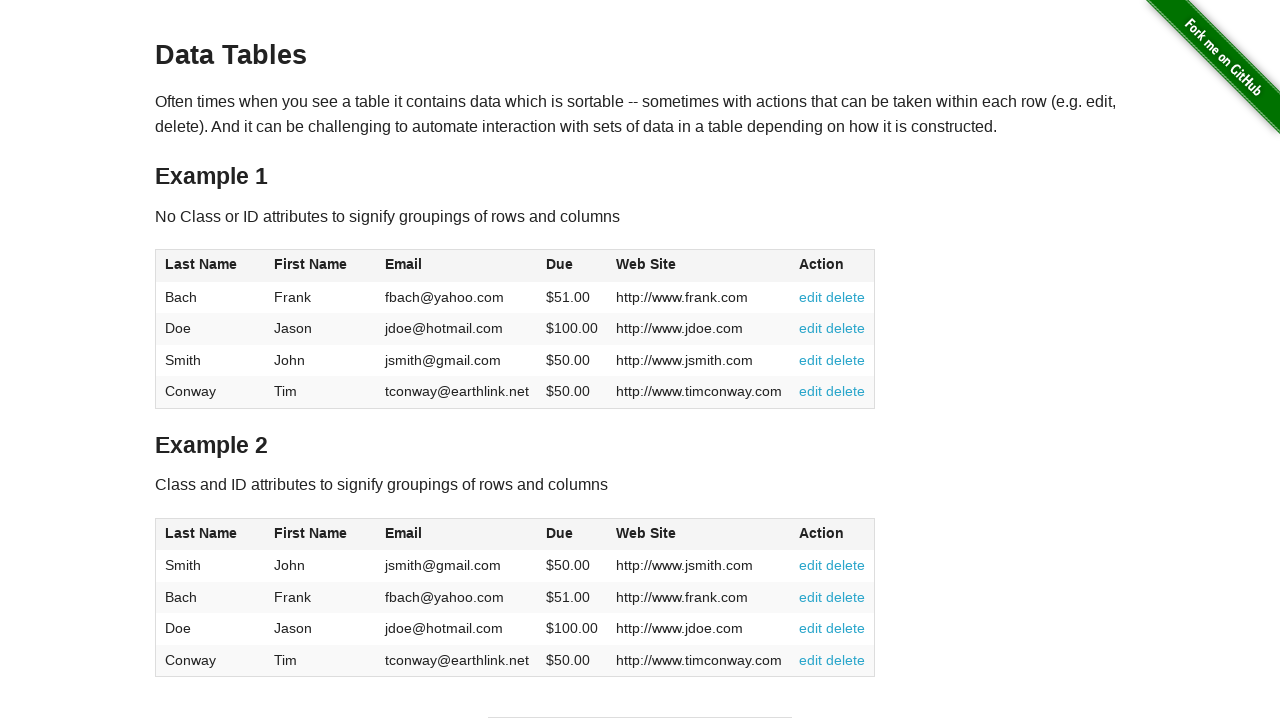

Table 1 sorted and email column cells are visible
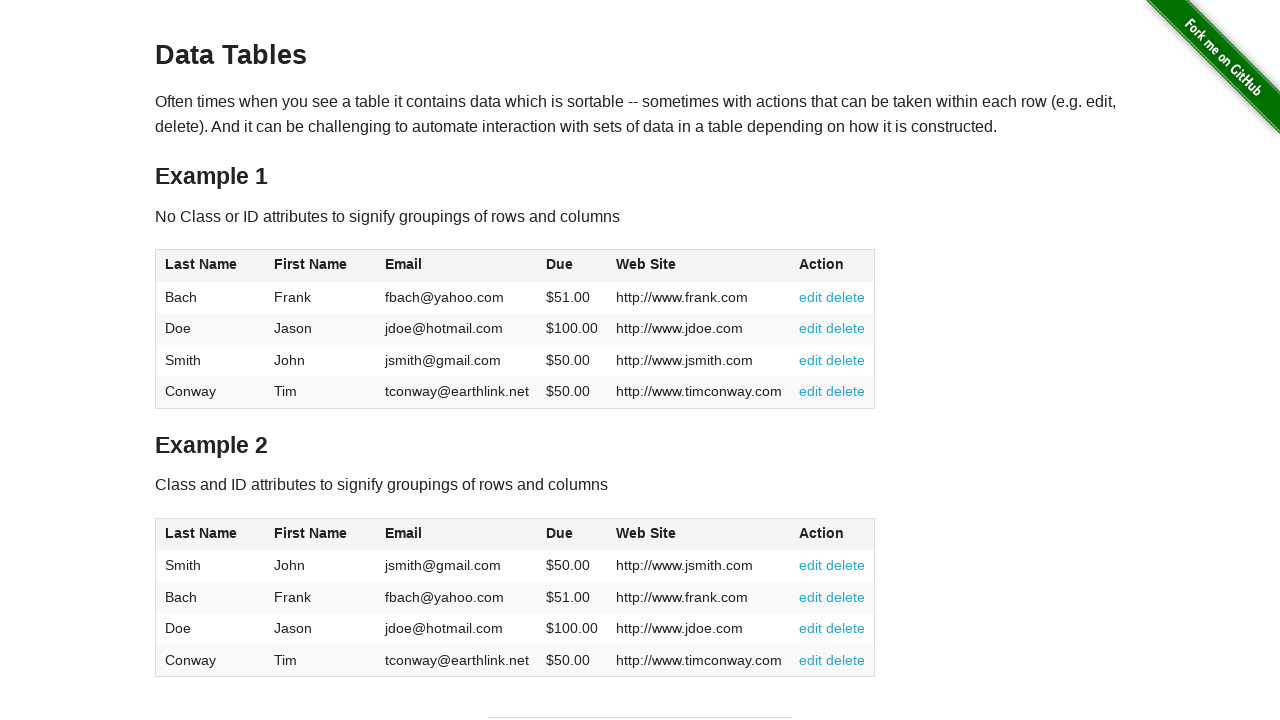

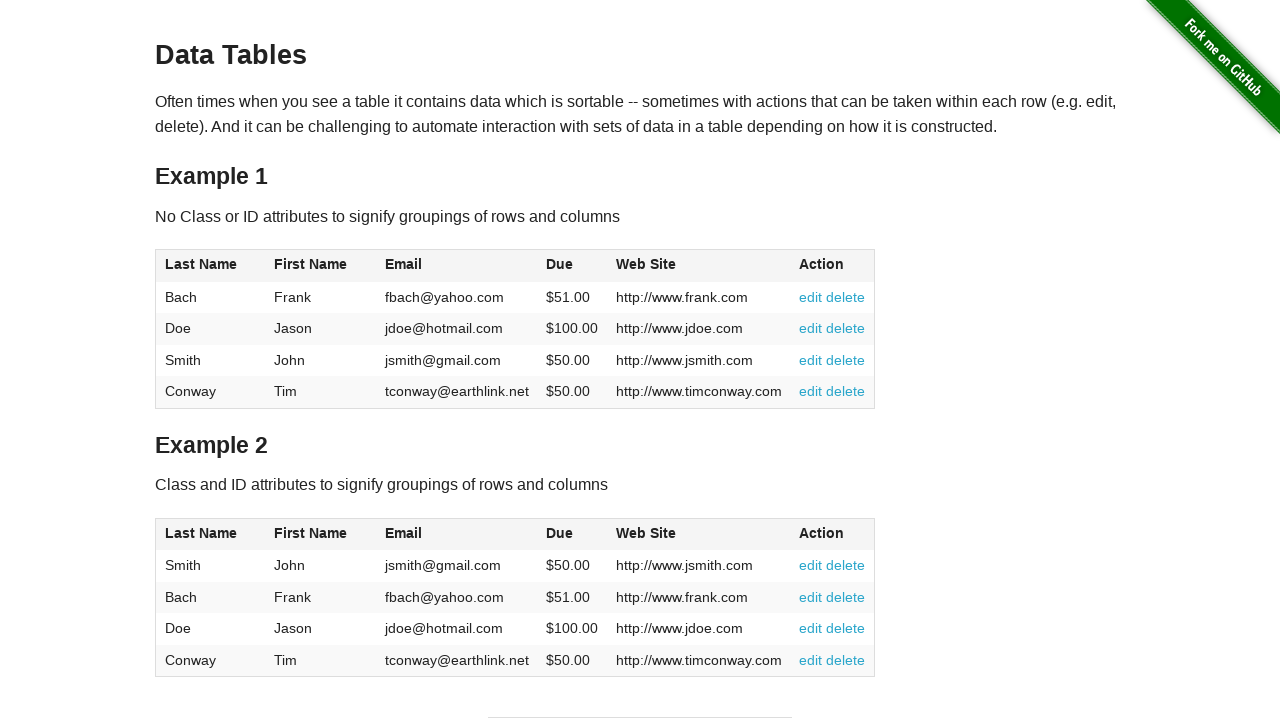